Tests adding multiple vegetables (Cucumber and Brocolli) to the shopping cart on an e-commerce practice site by iterating through product listings and clicking Add To Cart buttons for matching items.

Starting URL: https://www.rahulshettyacademy.com/seleniumPractise/#/

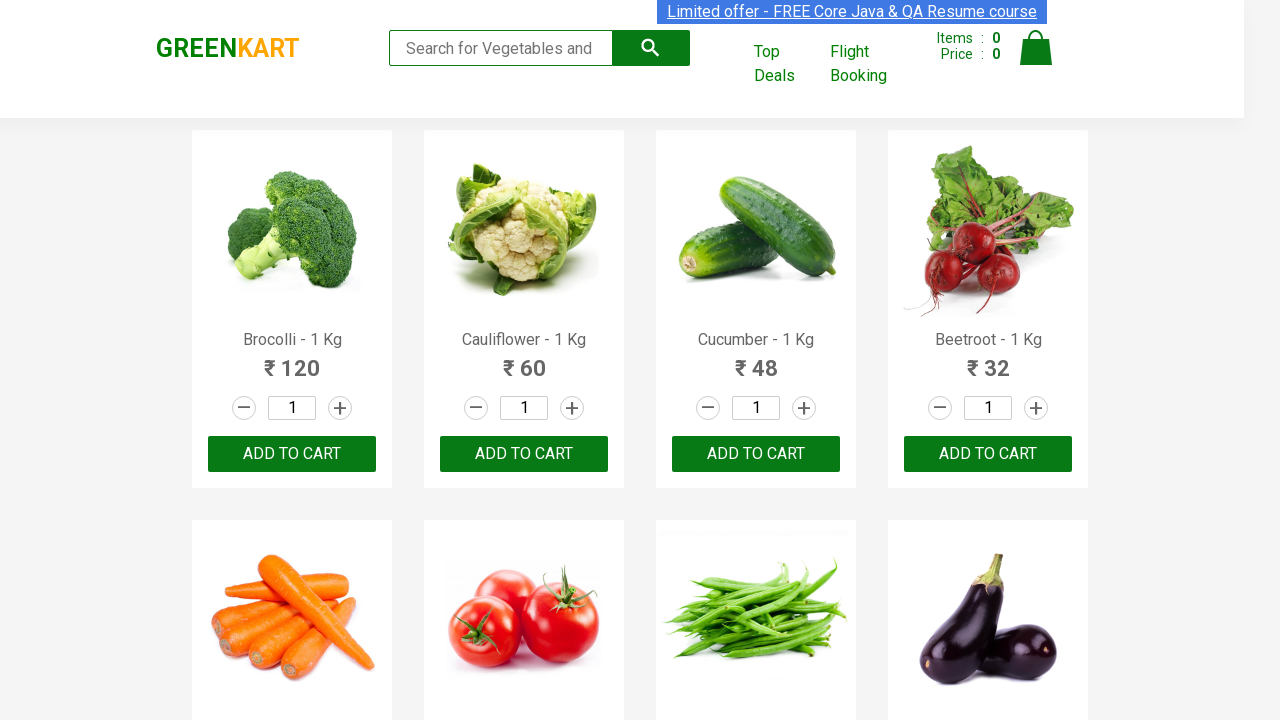

Waited for product listings to load
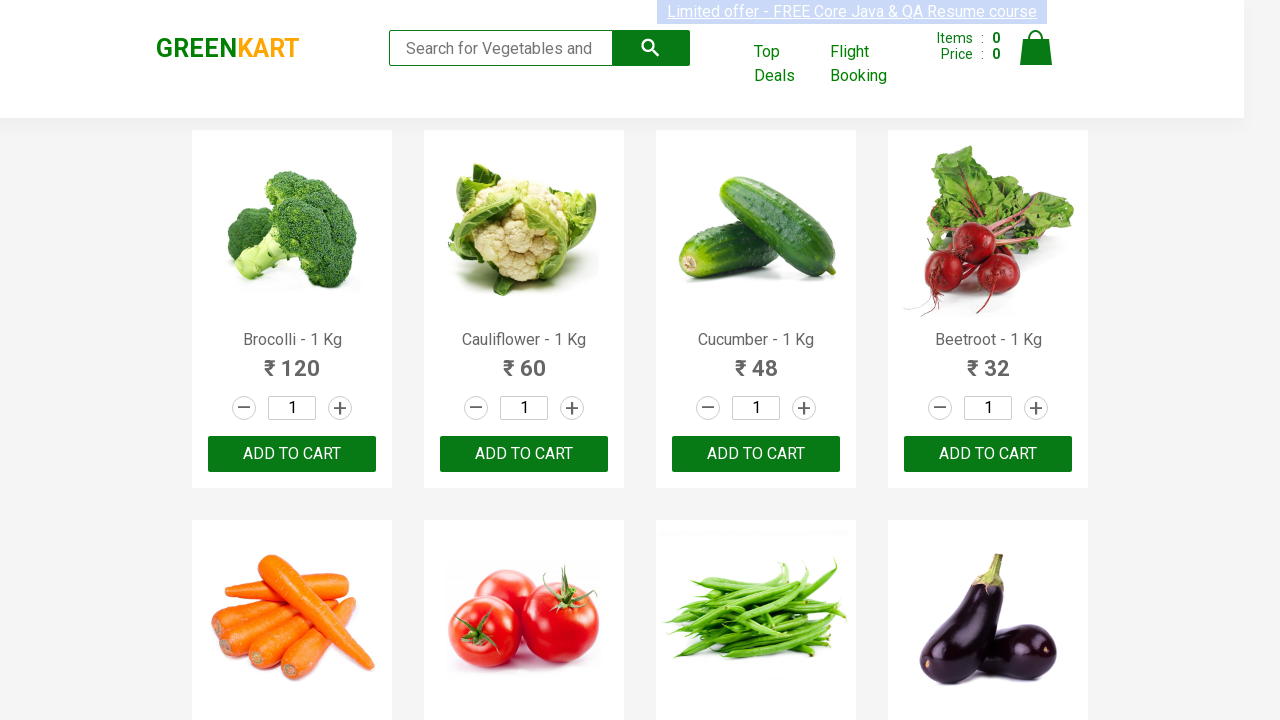

Retrieved all product name elements
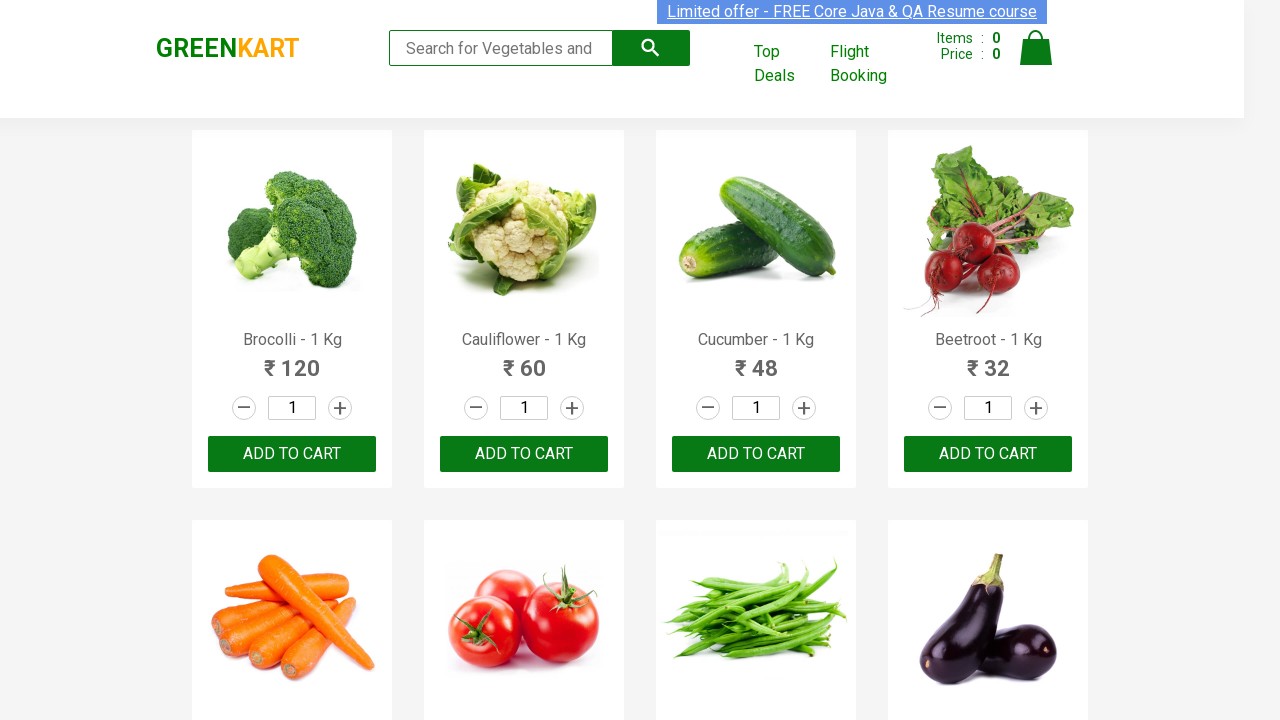

Retrieved all Add To Cart buttons
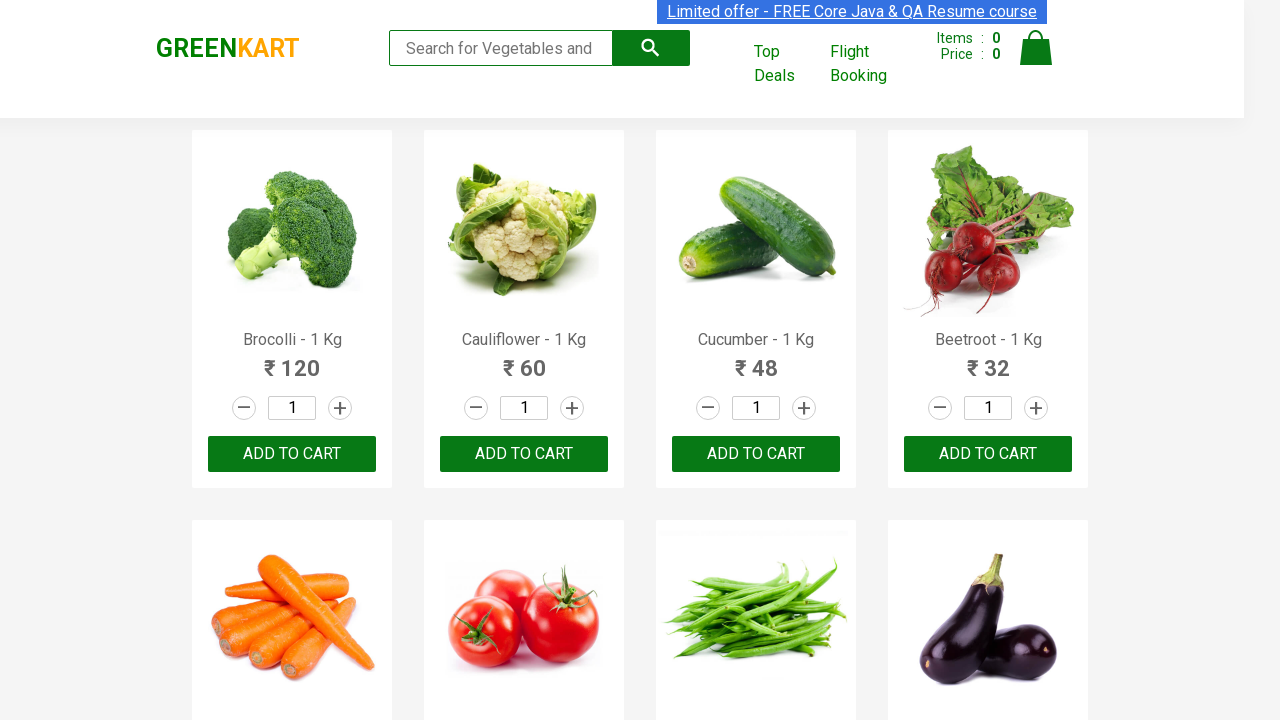

Clicked Add To Cart button for Brocolli at (292, 454) on button:text('ADD TO CART') >> nth=0
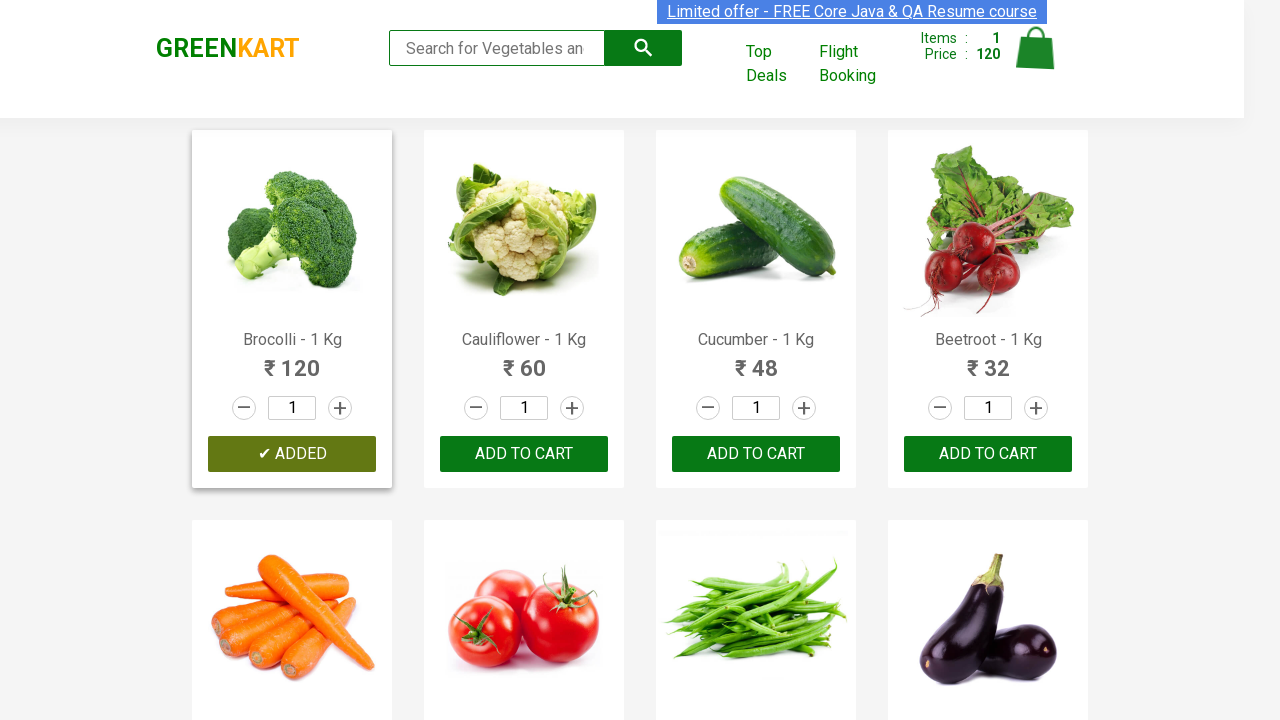

Clicked Add To Cart button for Cucumber at (988, 454) on button:text('ADD TO CART') >> nth=2
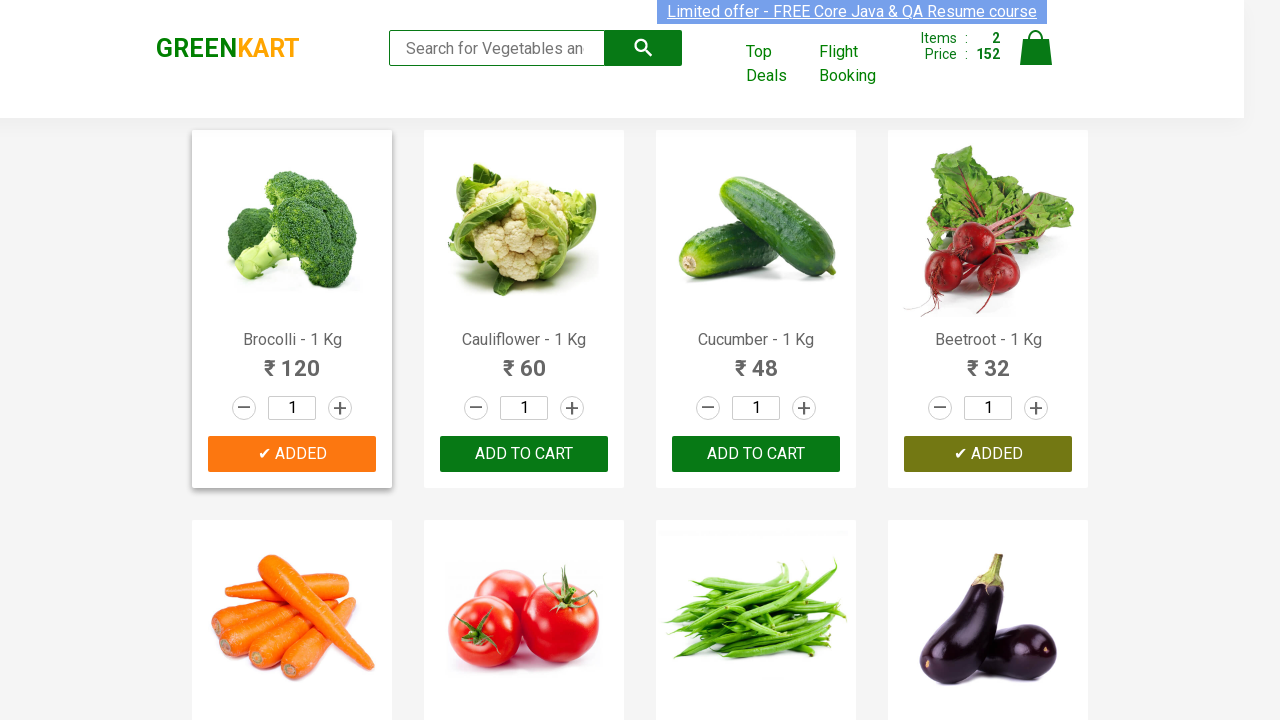

All vegetables successfully added to cart
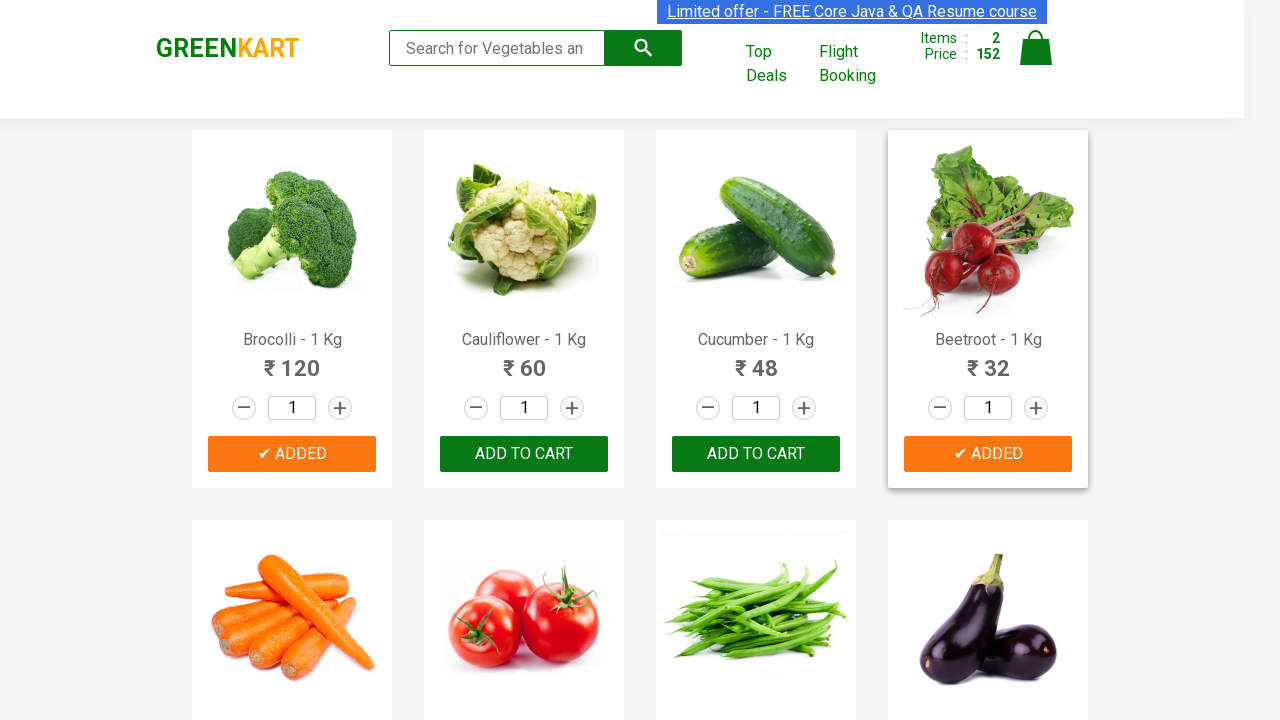

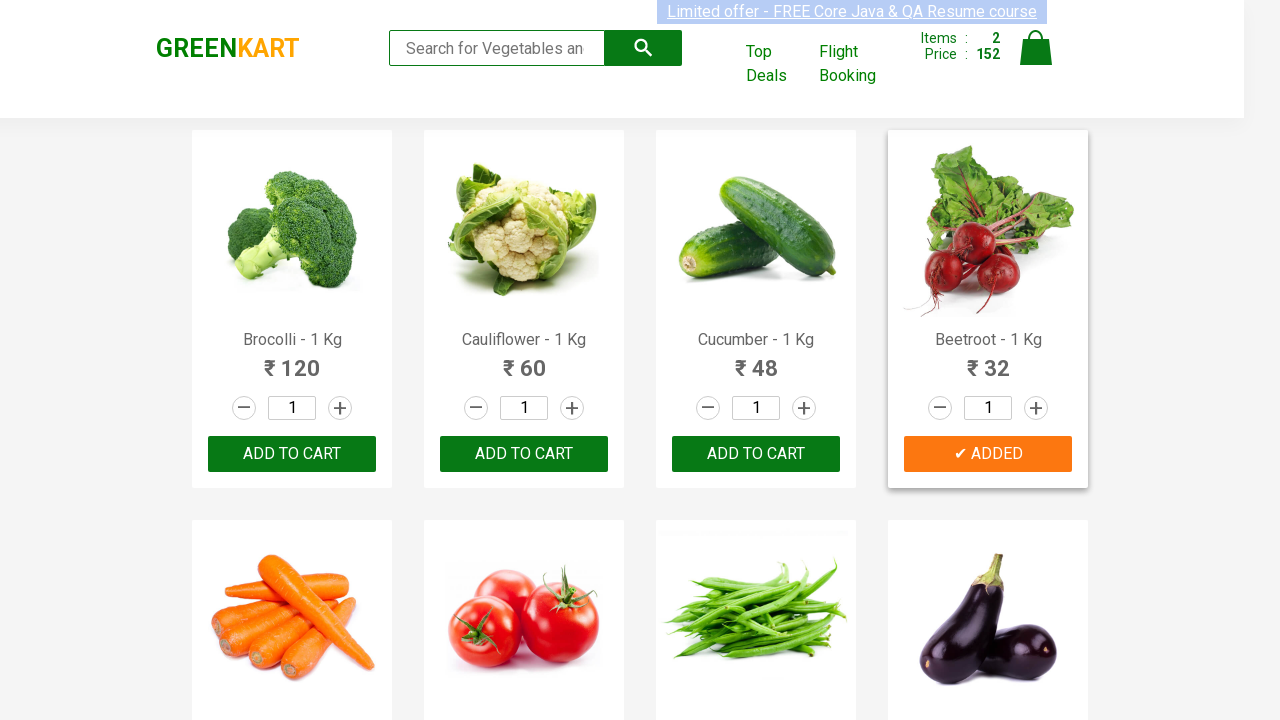